Verifies that the page contains a header element

Starting URL: https://finndude.github.io/DBI-Coursework/People-Search/people-search.html

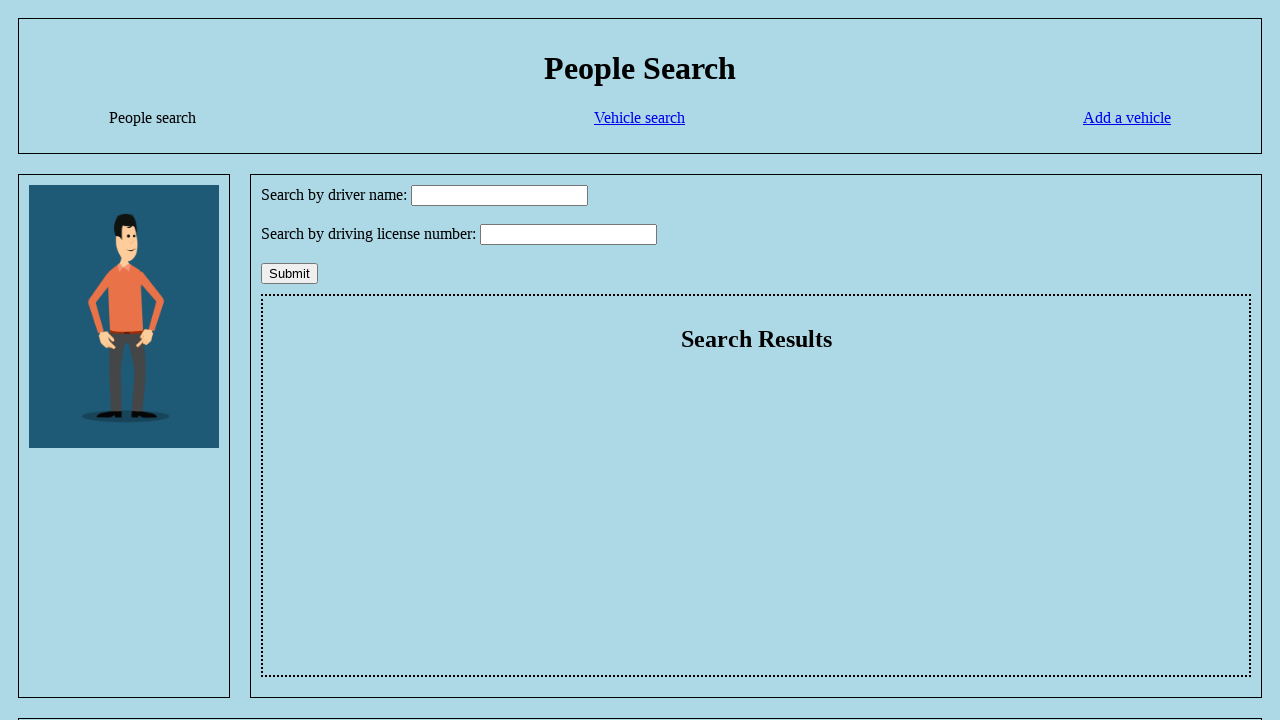

Navigated to people-search.html
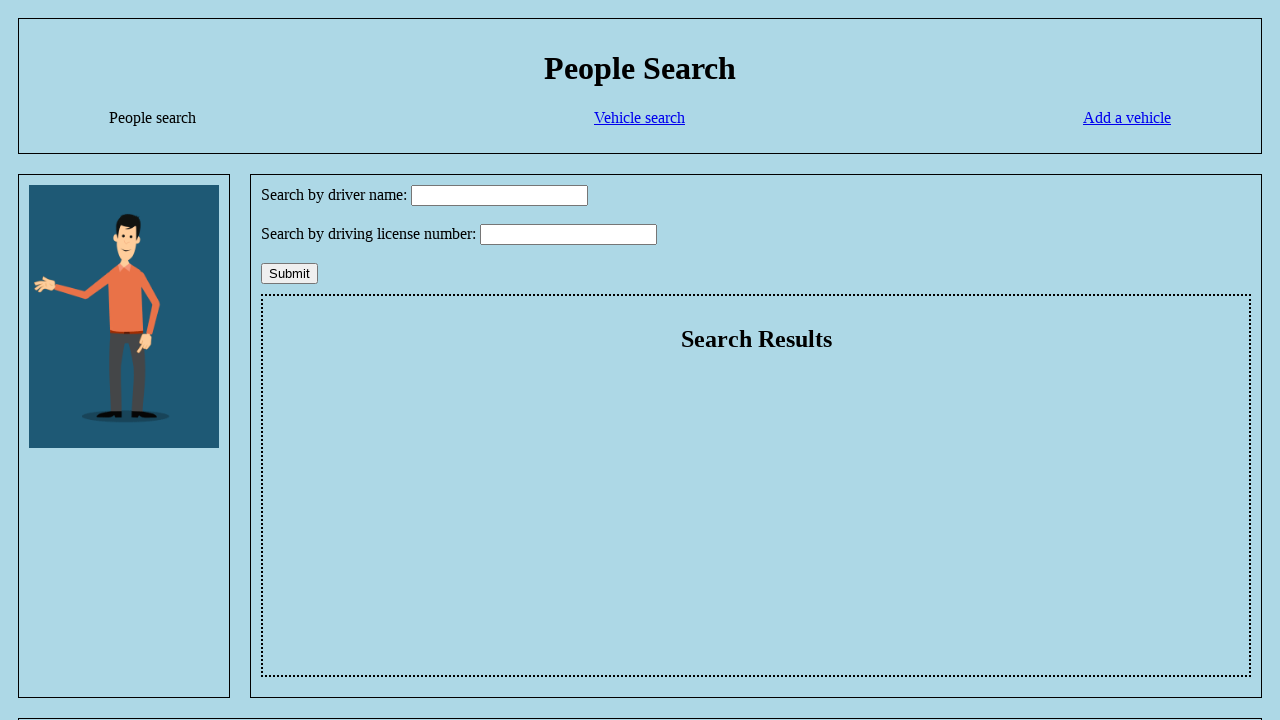

Located header element and counted instances
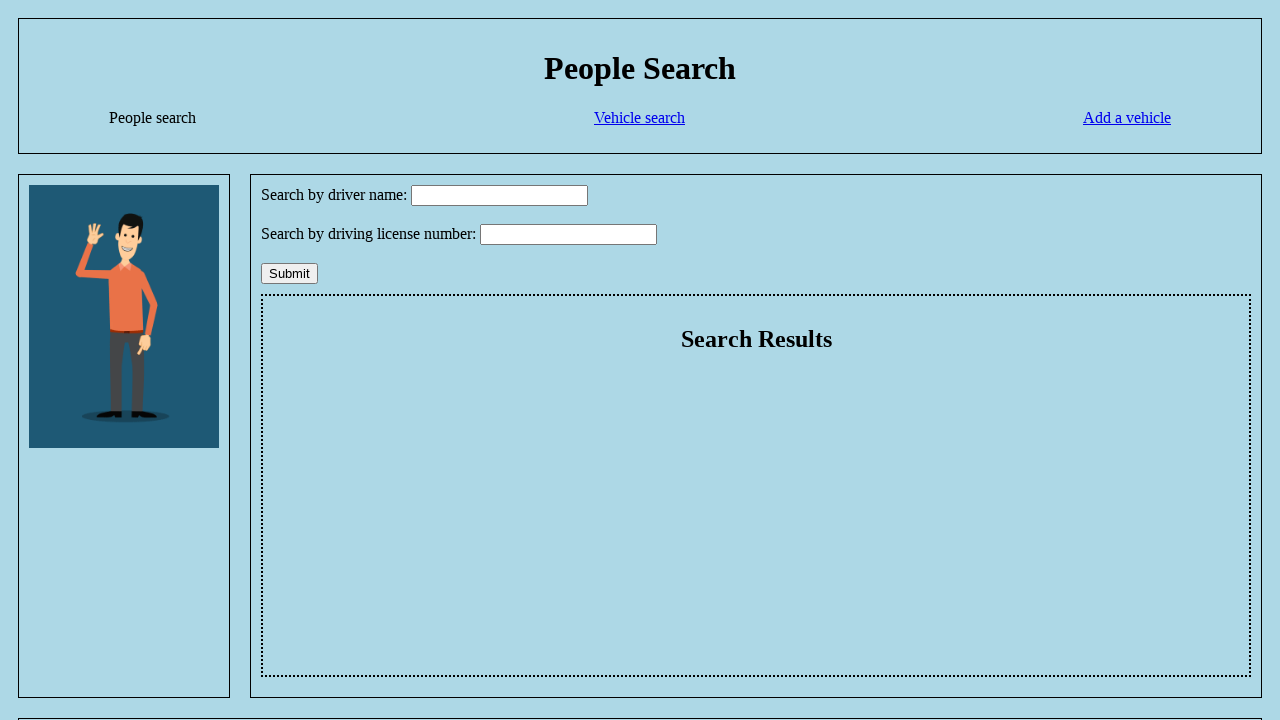

Verified that at least one header element exists on the page
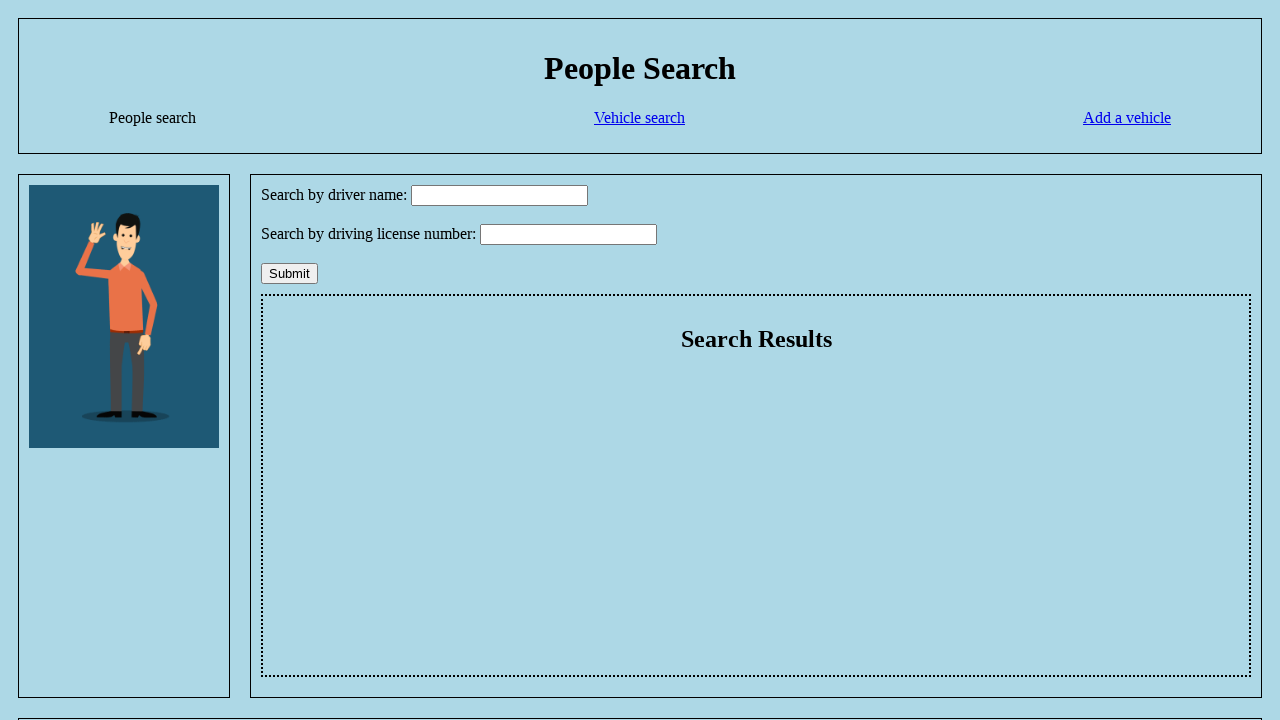

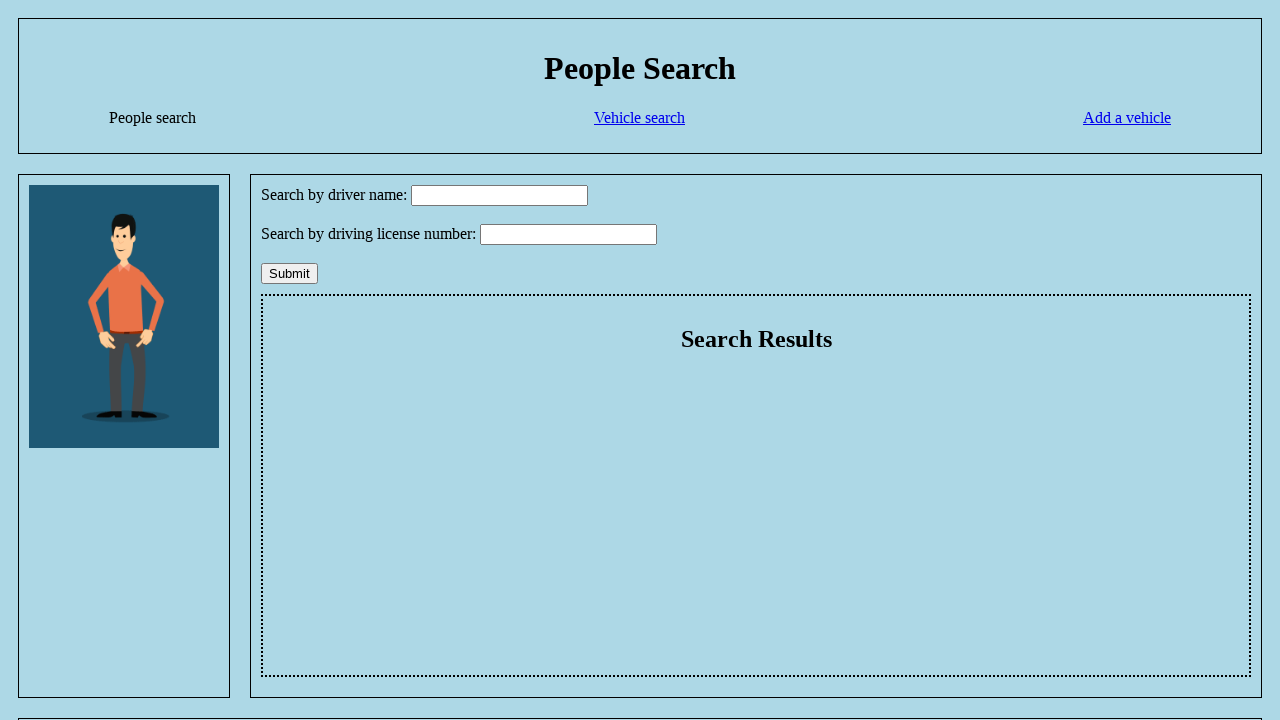